Fills out a form with personal information including name, gender, language preferences, email and password using various interaction methods

Starting URL: https://www.hyrtutorials.com/p/basic-controls.html

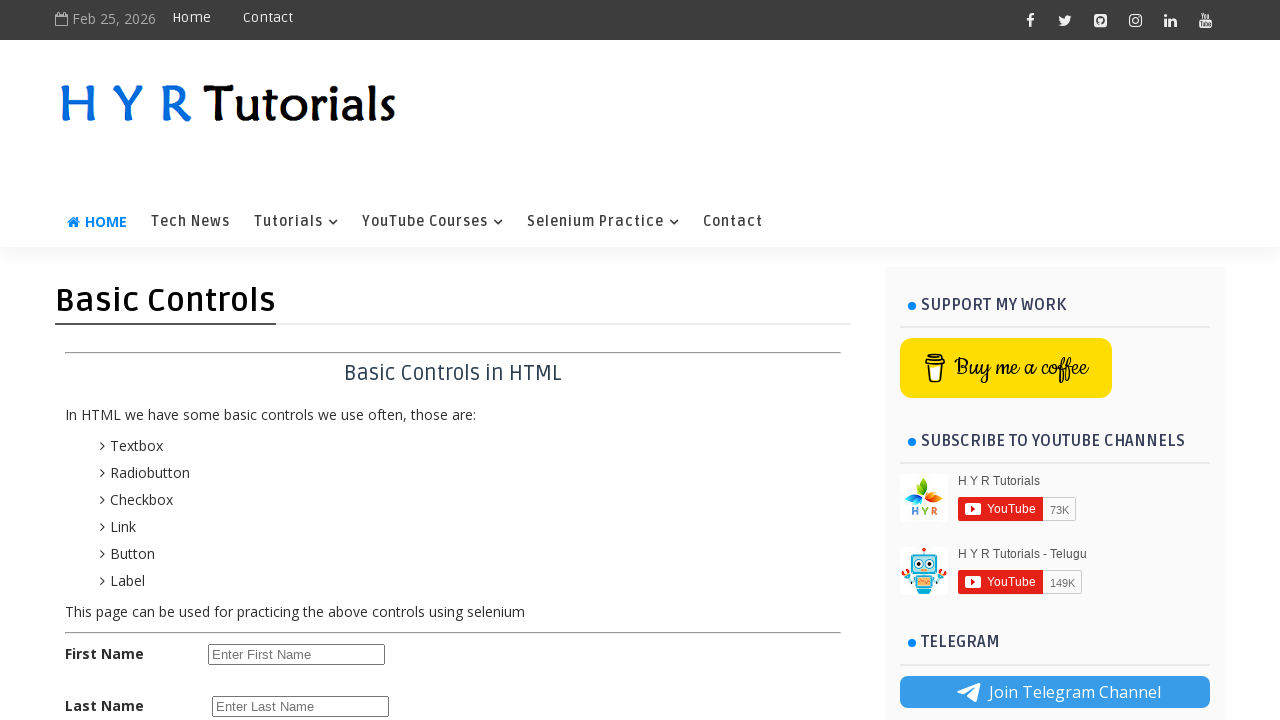

Filled first name field with 'Naveen' on #firstName
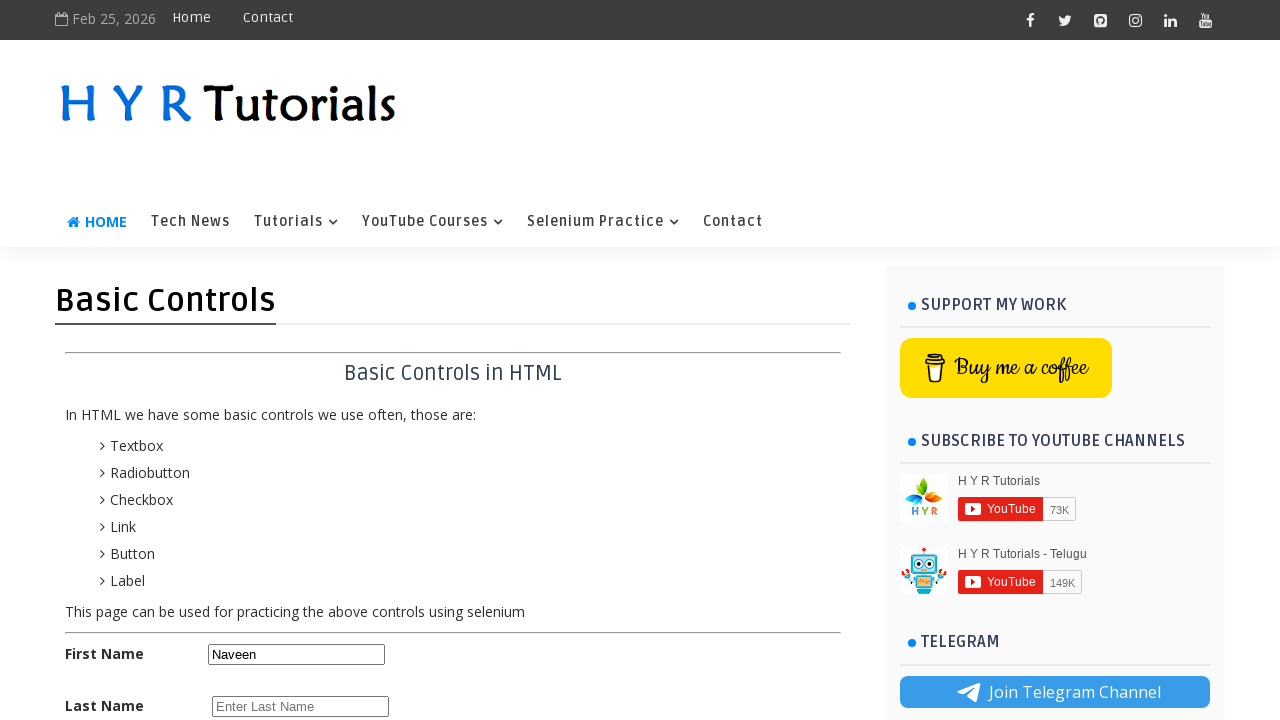

Filled last name field with 'Reddy' on #lastName
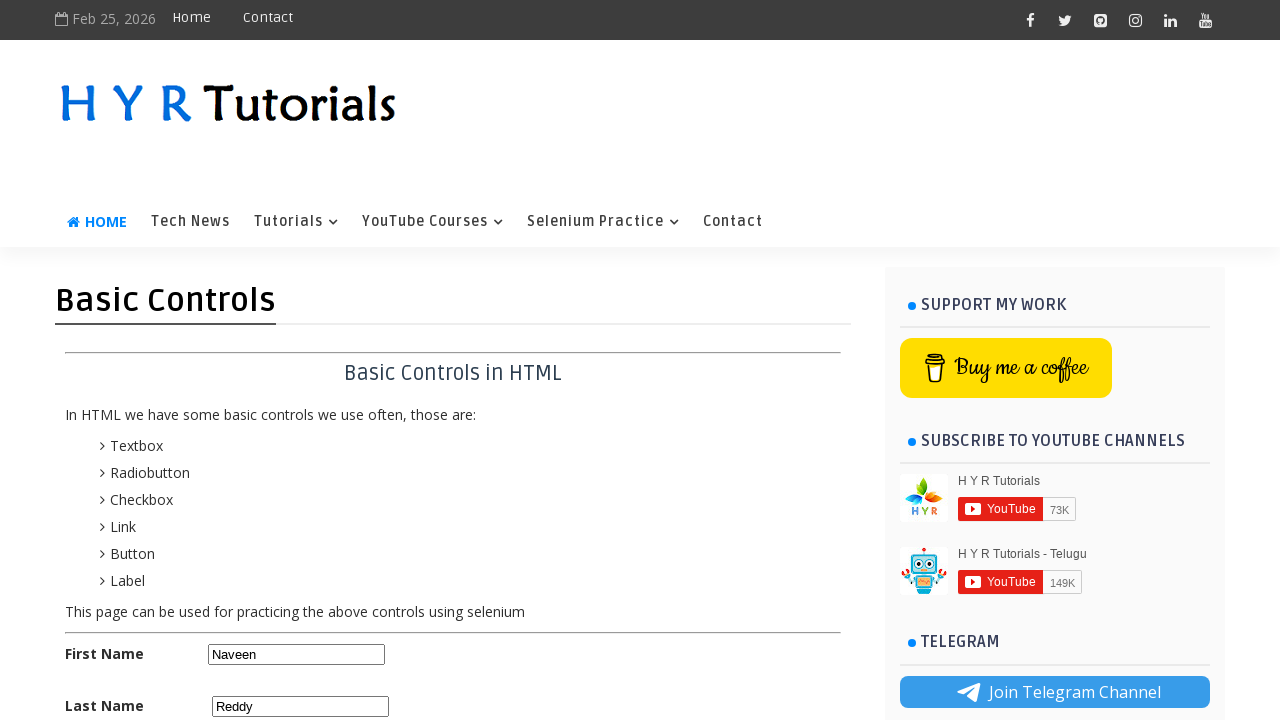

Selected female gender radio button at (286, 426) on #femalerb
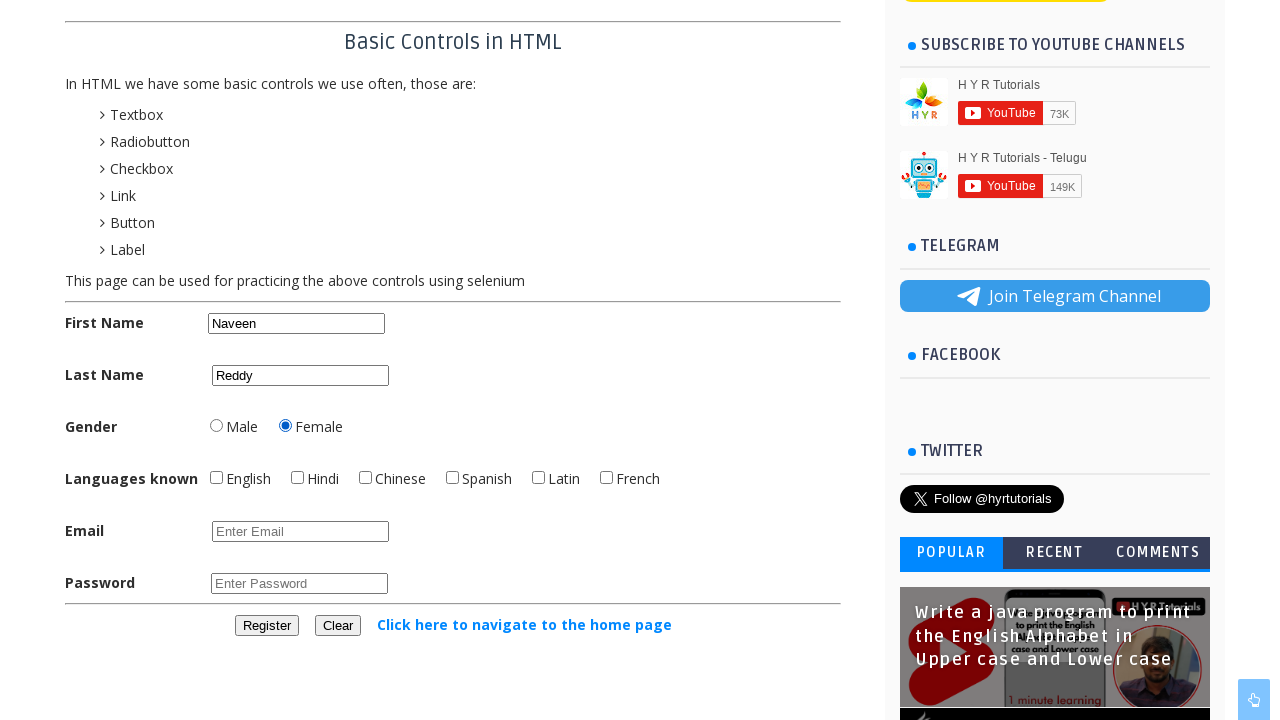

Selected English language checkbox at (216, 478) on #englishchbx
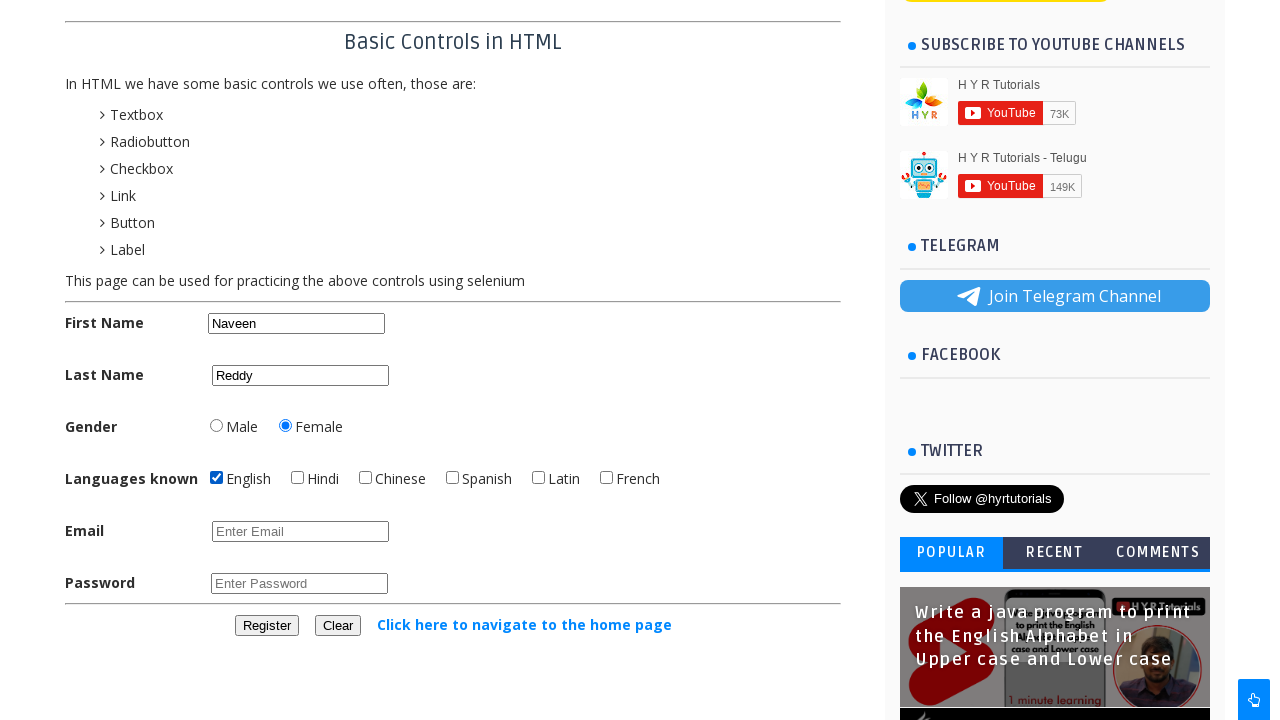

Selected Hindi language checkbox at (298, 478) on #hindichbx
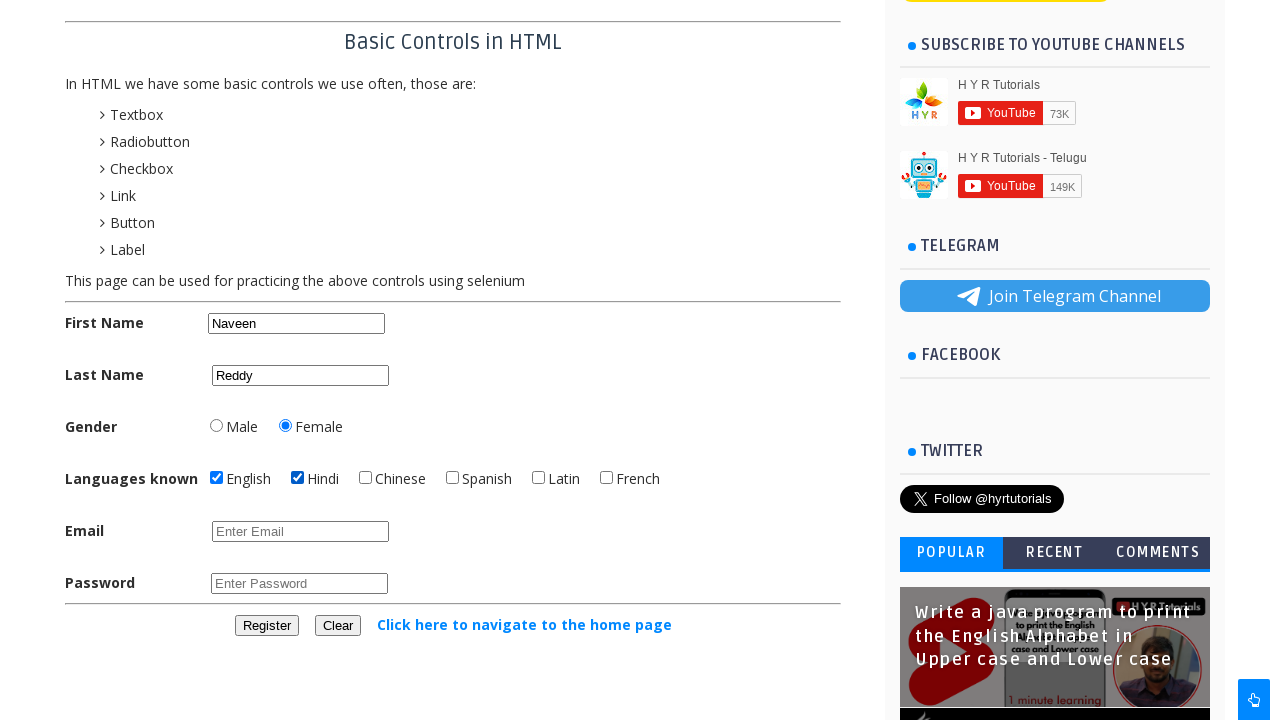

Selected Chinese language checkbox at (366, 478) on #chinesechbx
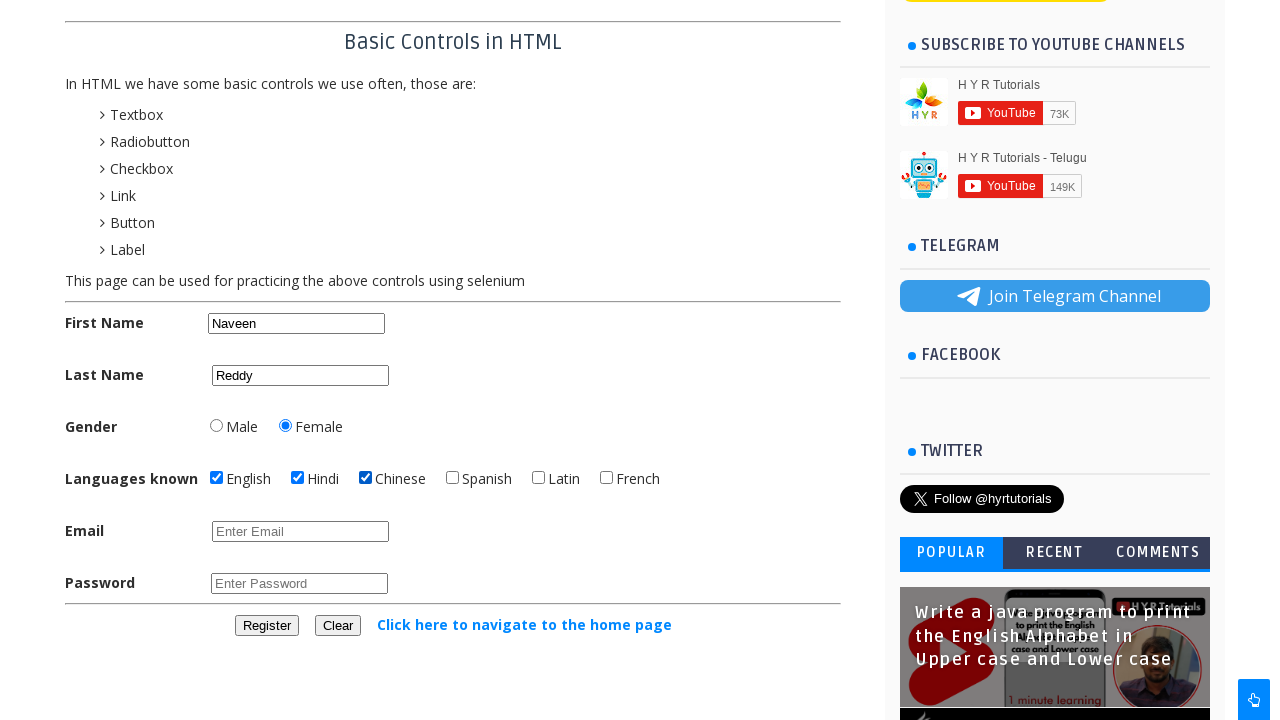

Selected Spanish language checkbox at (452, 478) on #spanishchbx
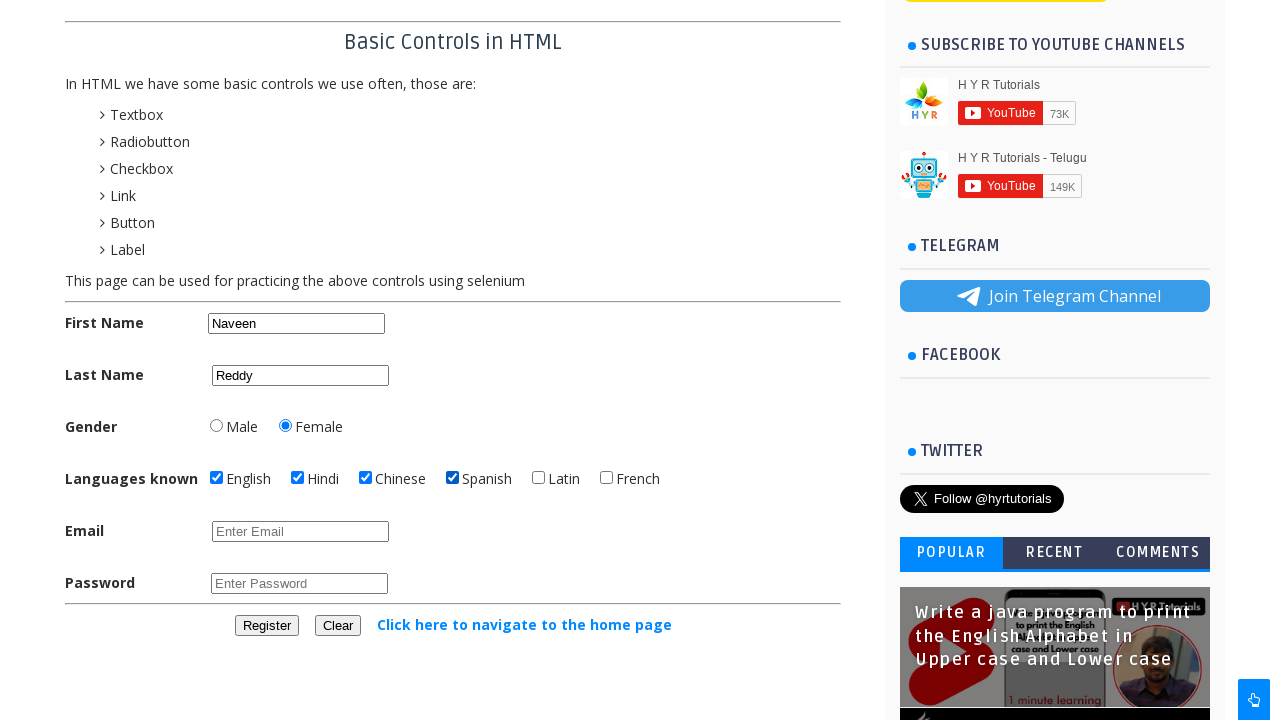

Selected Latin language checkbox at (538, 478) on #latinchbx
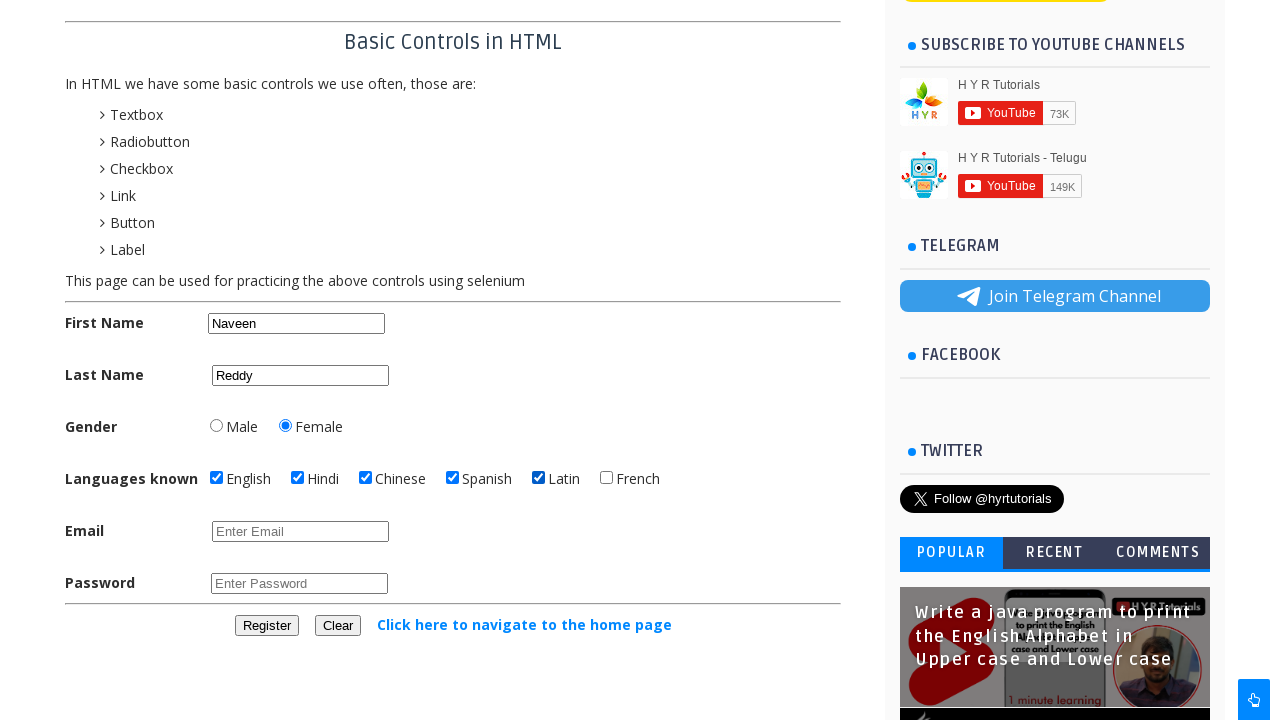

Selected French language checkbox at (606, 478) on #frenchchbx
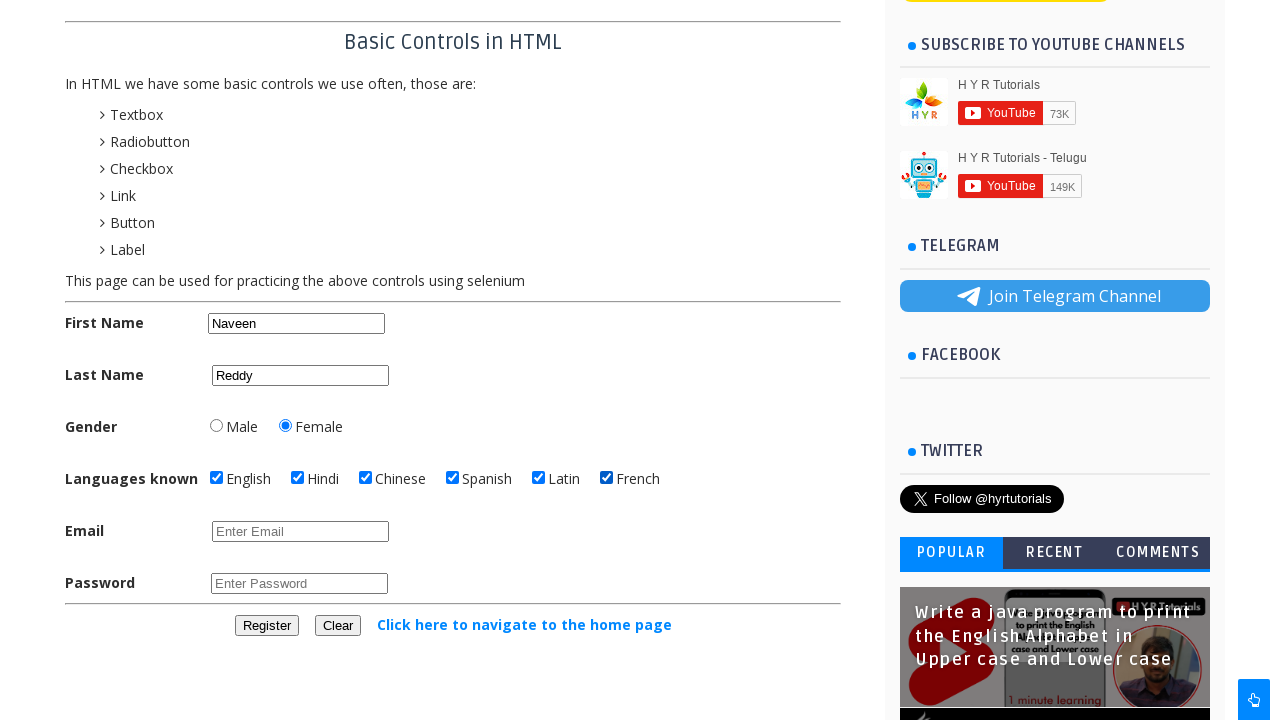

Filled email field with 'abc@gmail.com' on #email
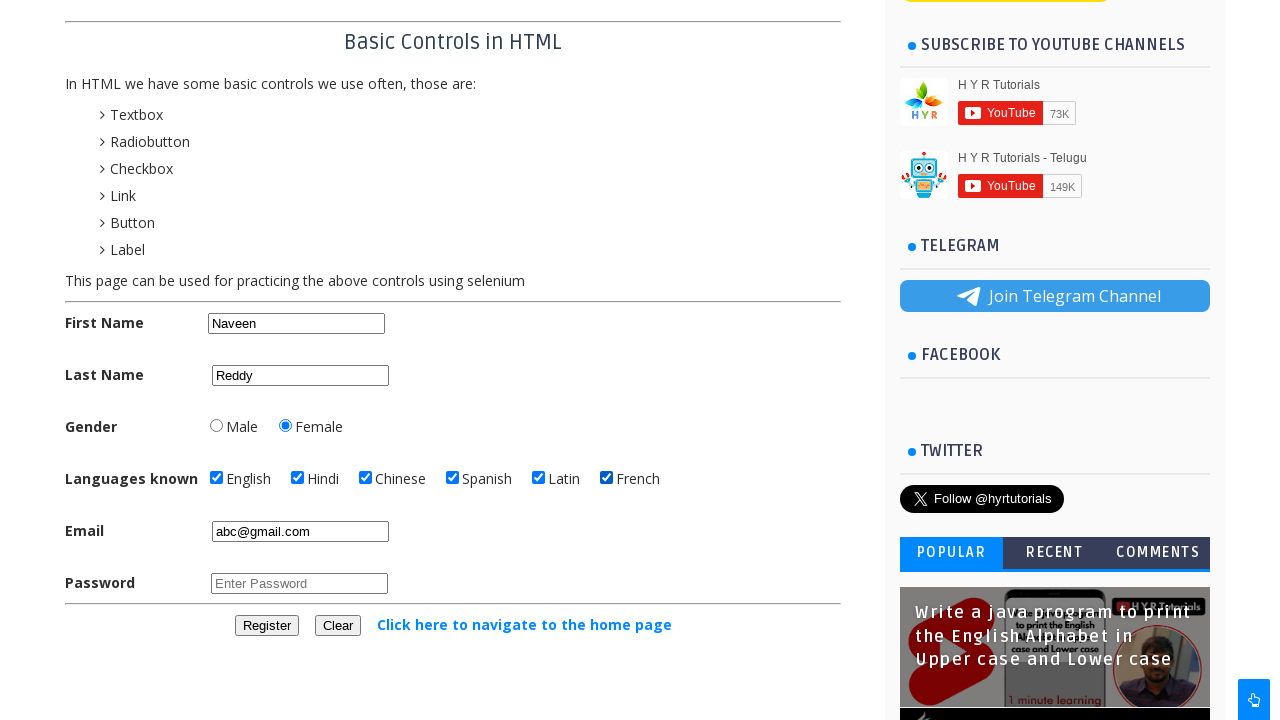

Filled password field with '123456' on #password
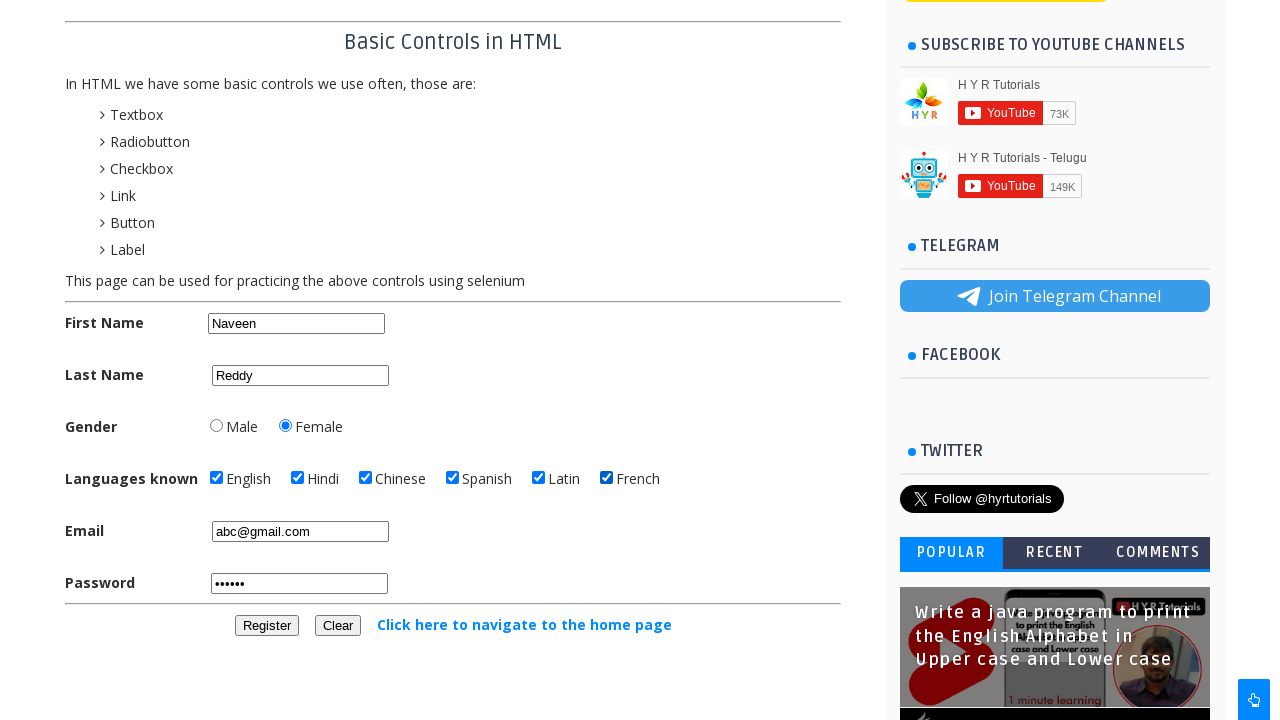

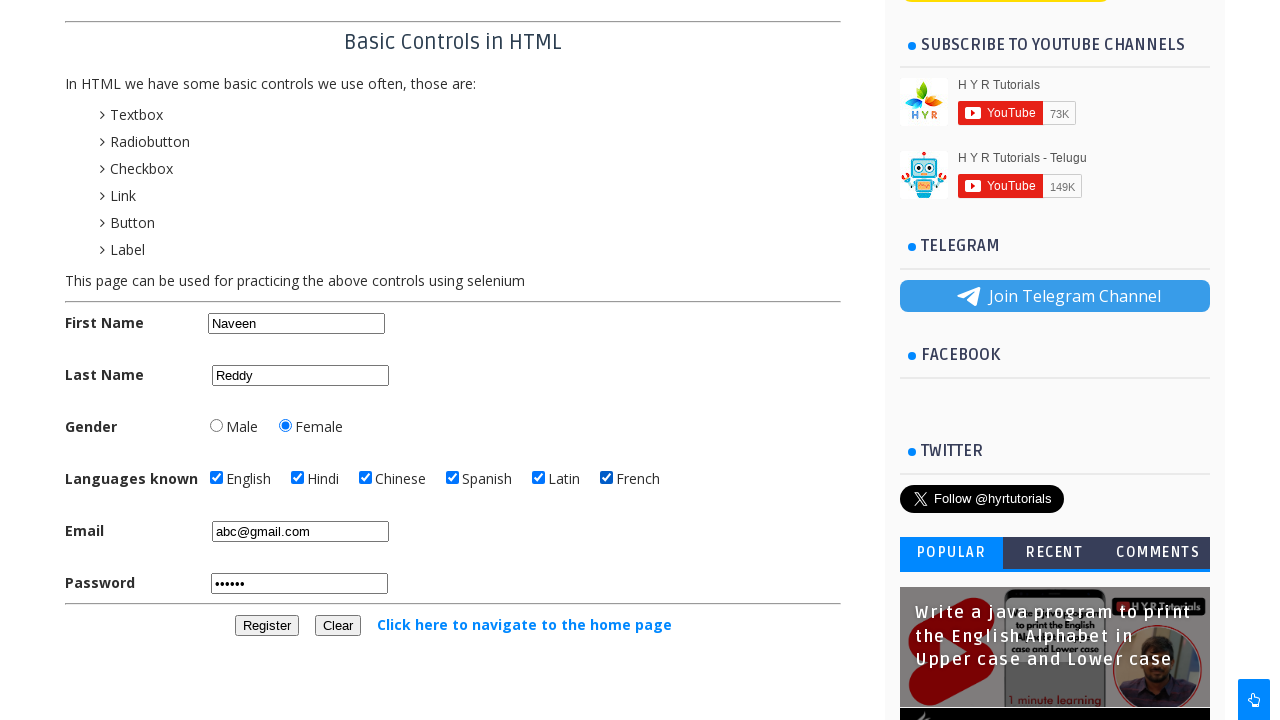